Tests adding a new record to a web table by filling out a form with personal information and submitting it

Starting URL: https://demoqa.com/webtables

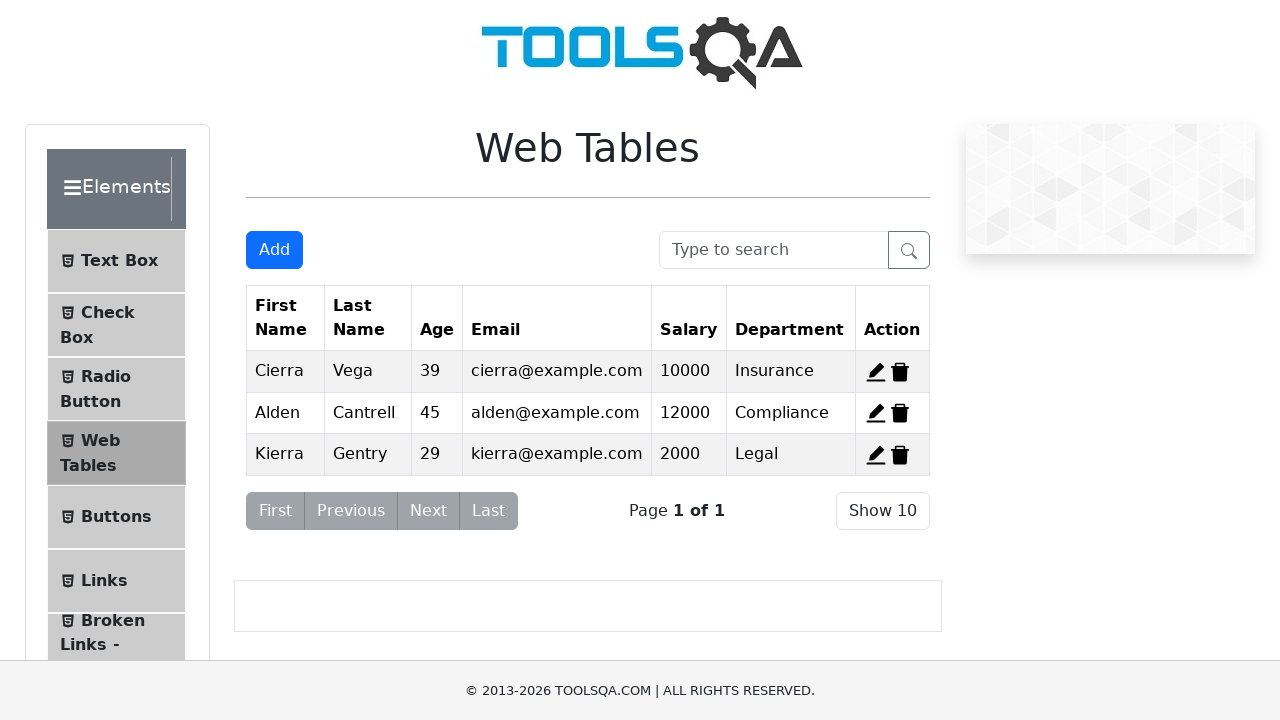

Clicked Add button to open the form at (274, 250) on #addNewRecordButton
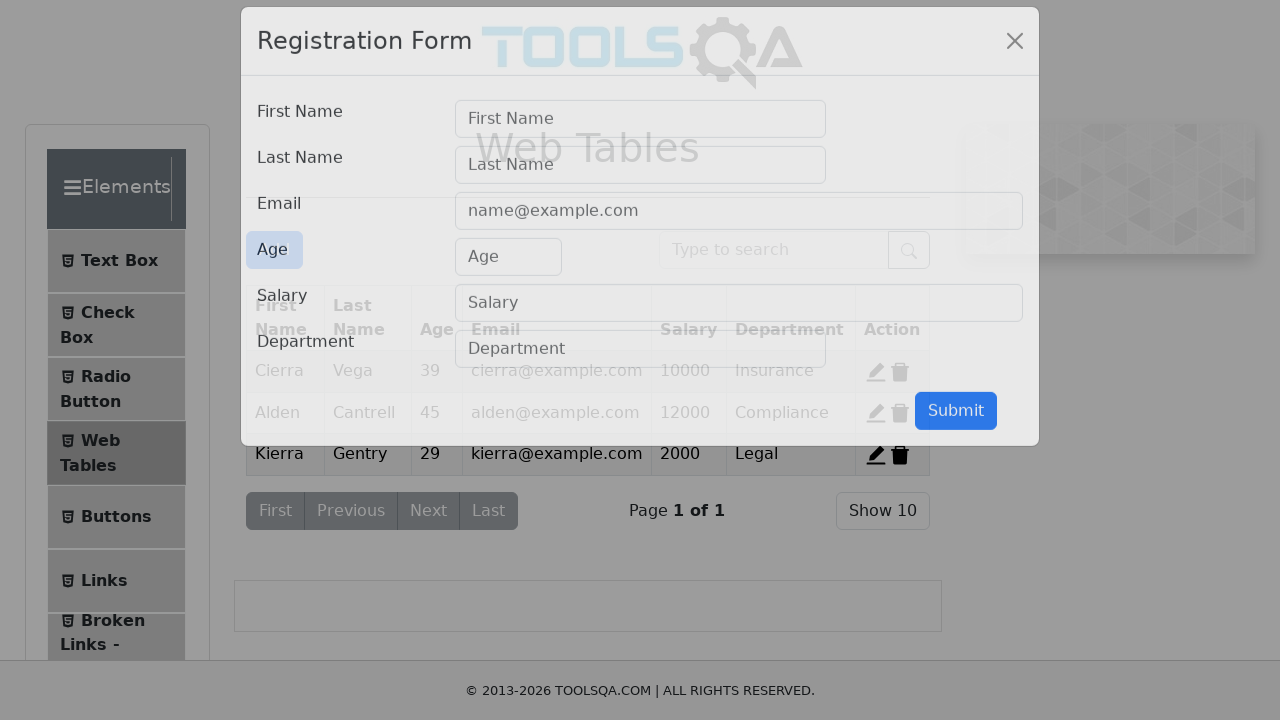

Filled first name field with 'Marcus' on input#firstName
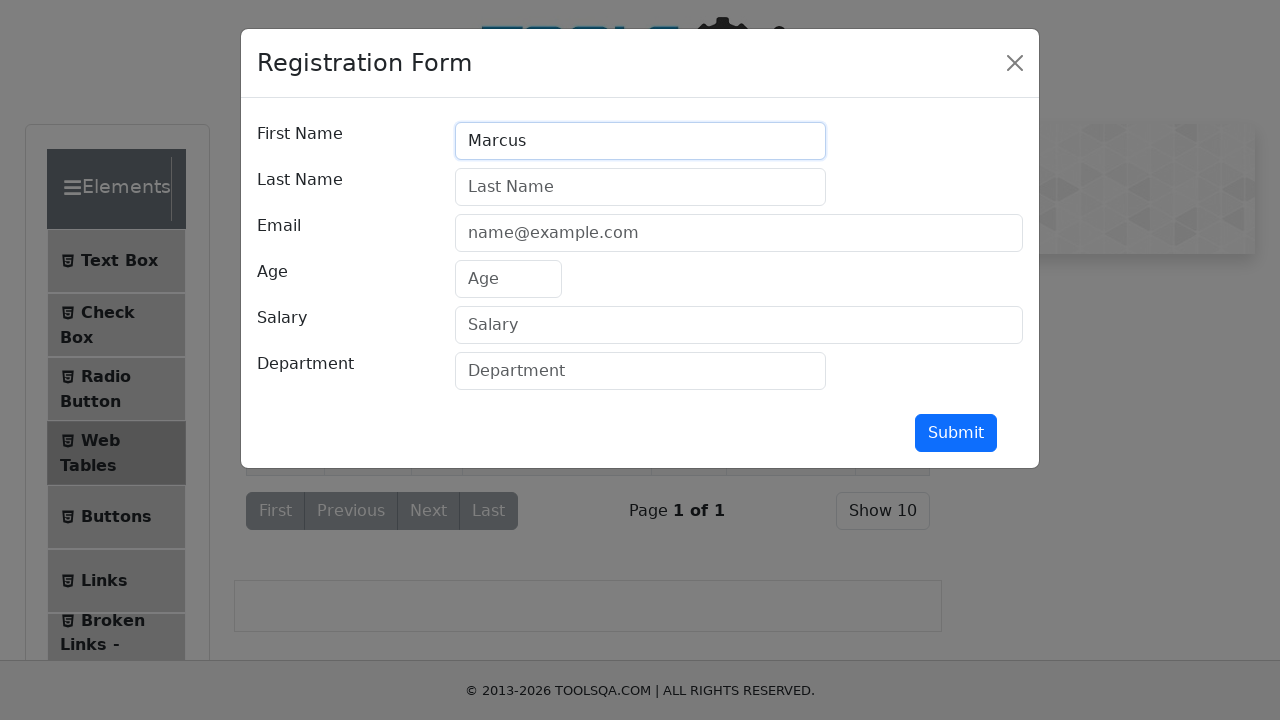

Filled last name field with 'Thompson' on input#lastName
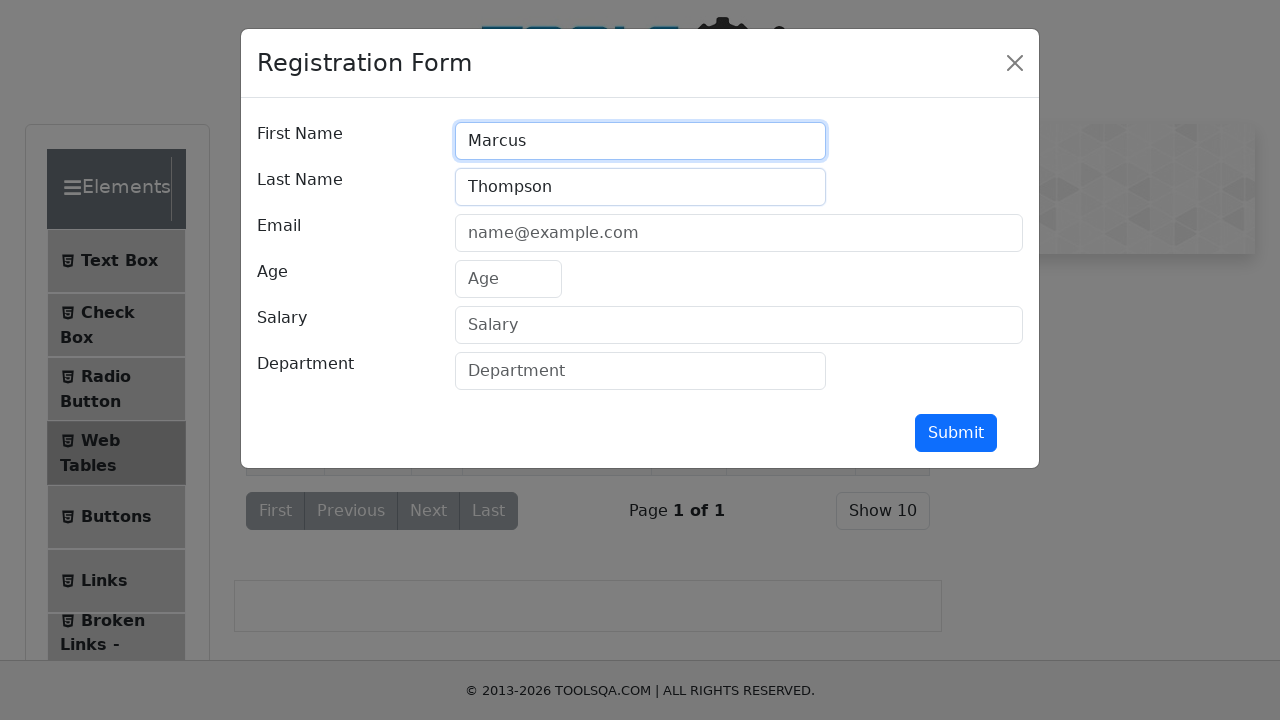

Filled email field with 'marcus.thompson@example.com' on input#userEmail
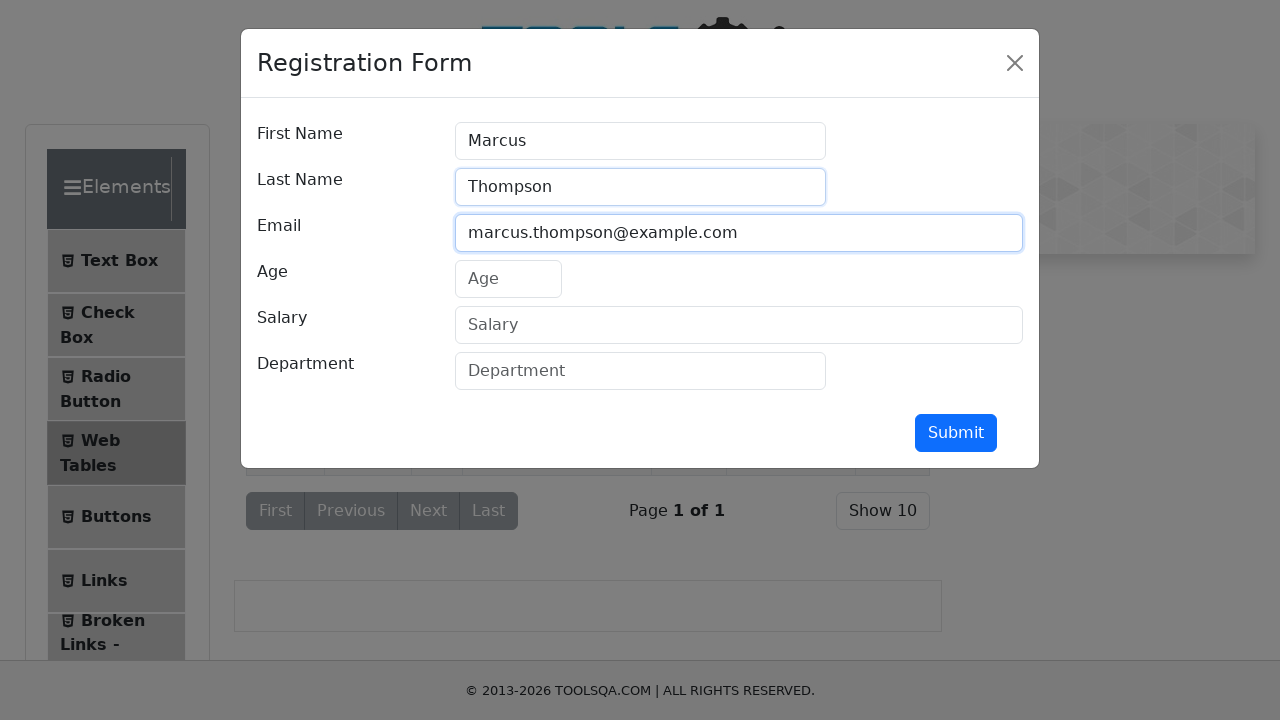

Filled age field with '28' on input#age
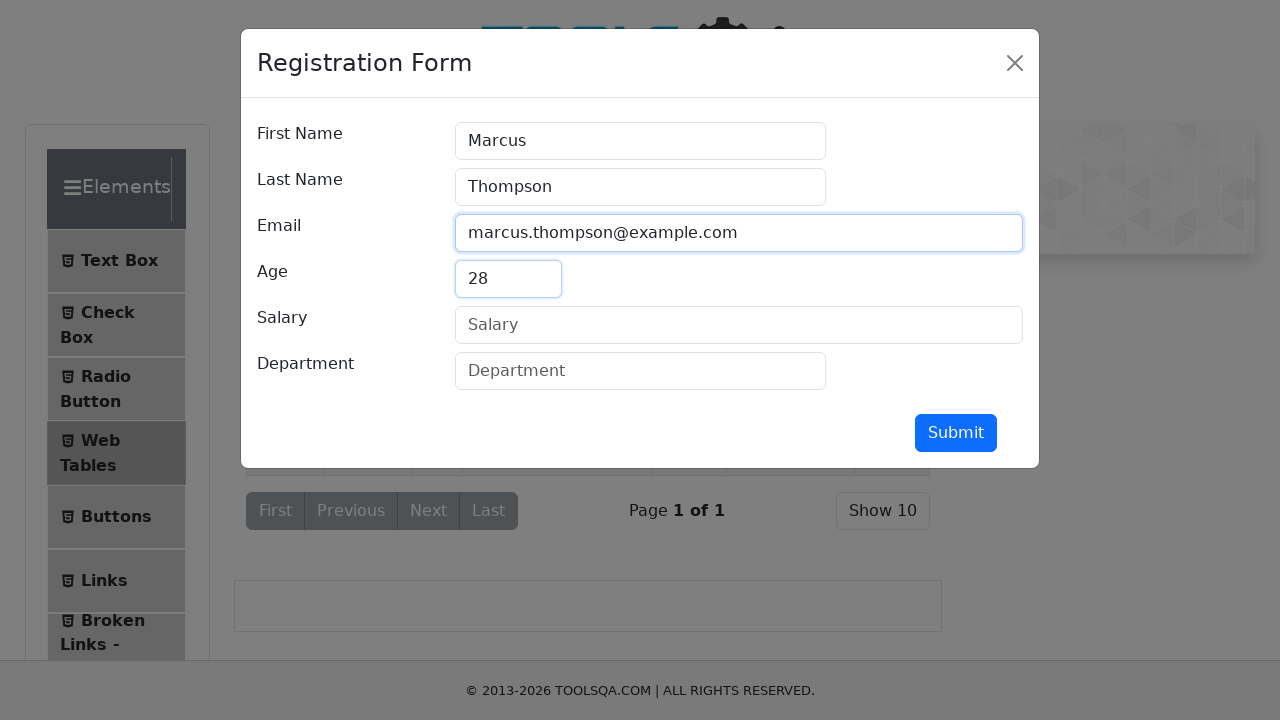

Filled salary field with '75000' on input#salary
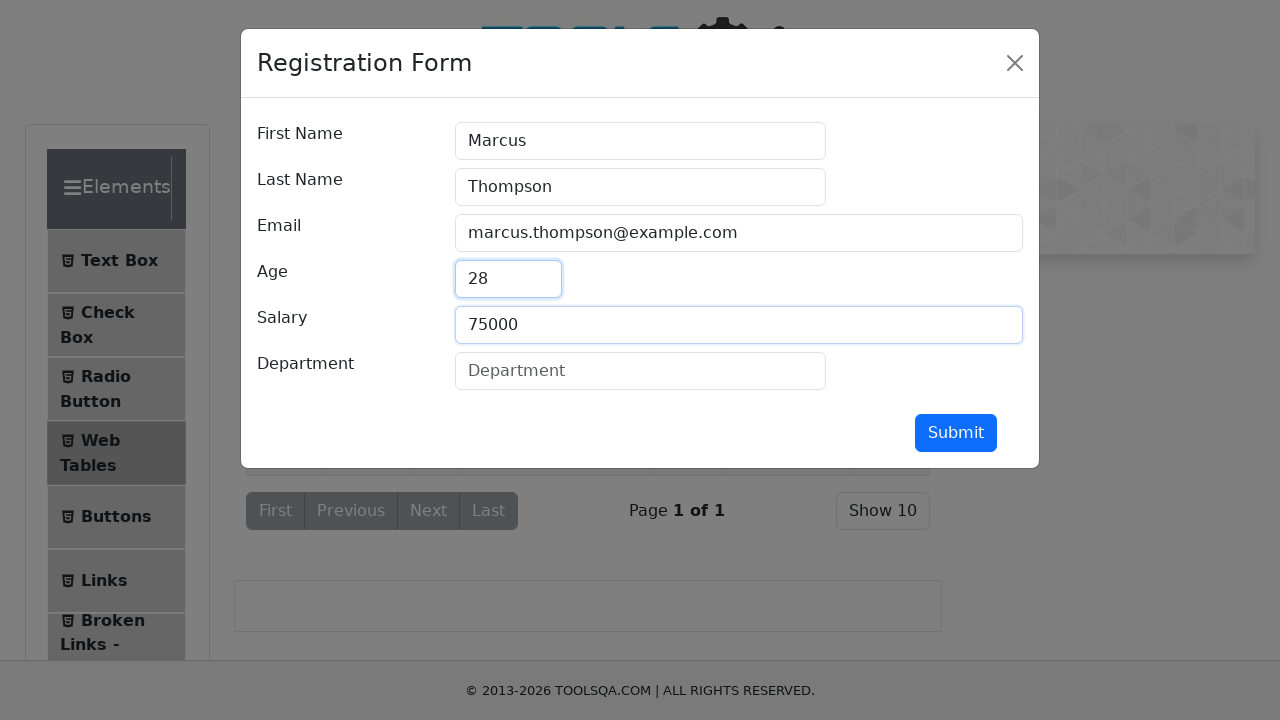

Filled department field with 'Software Development' on input#department
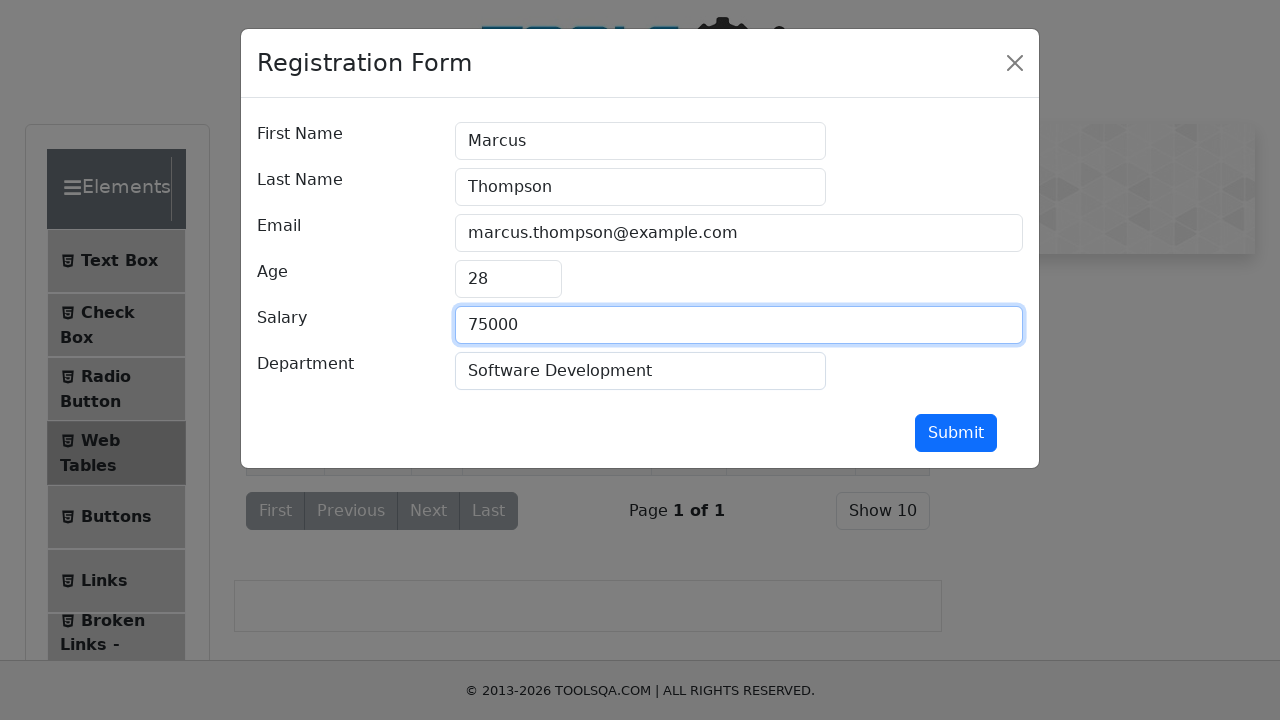

Clicked submit button to add the record at (956, 433) on #submit
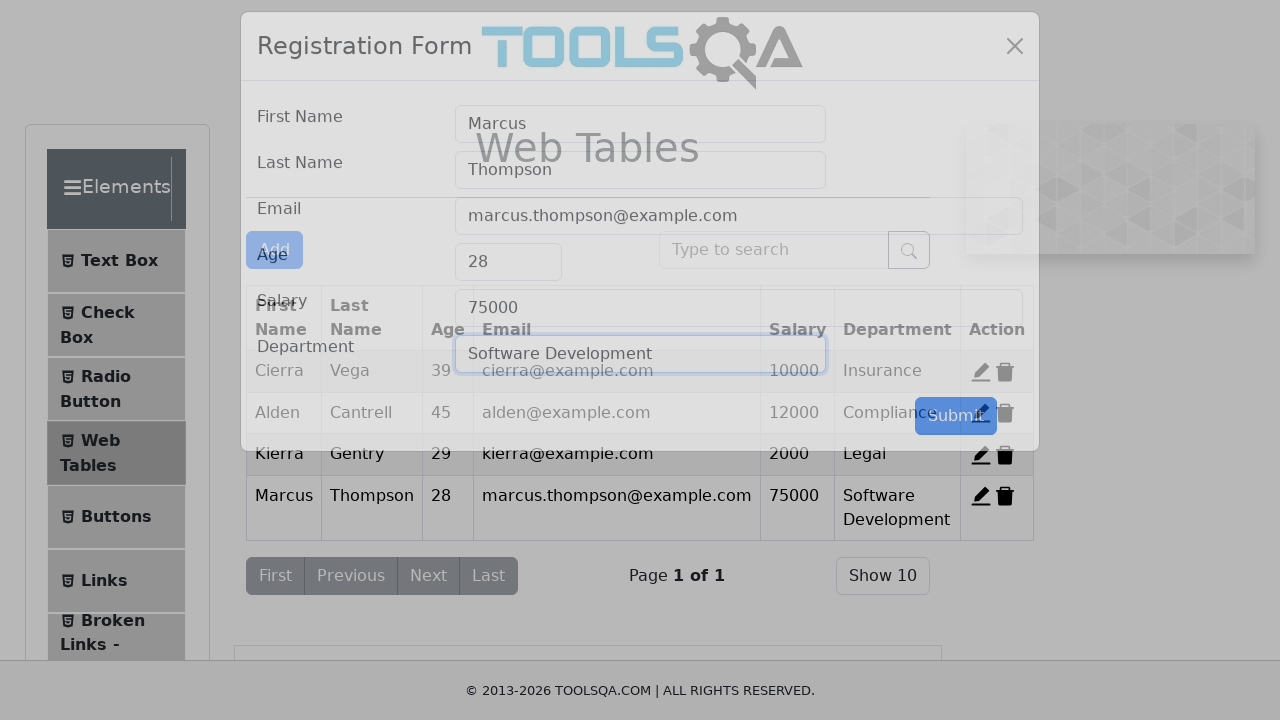

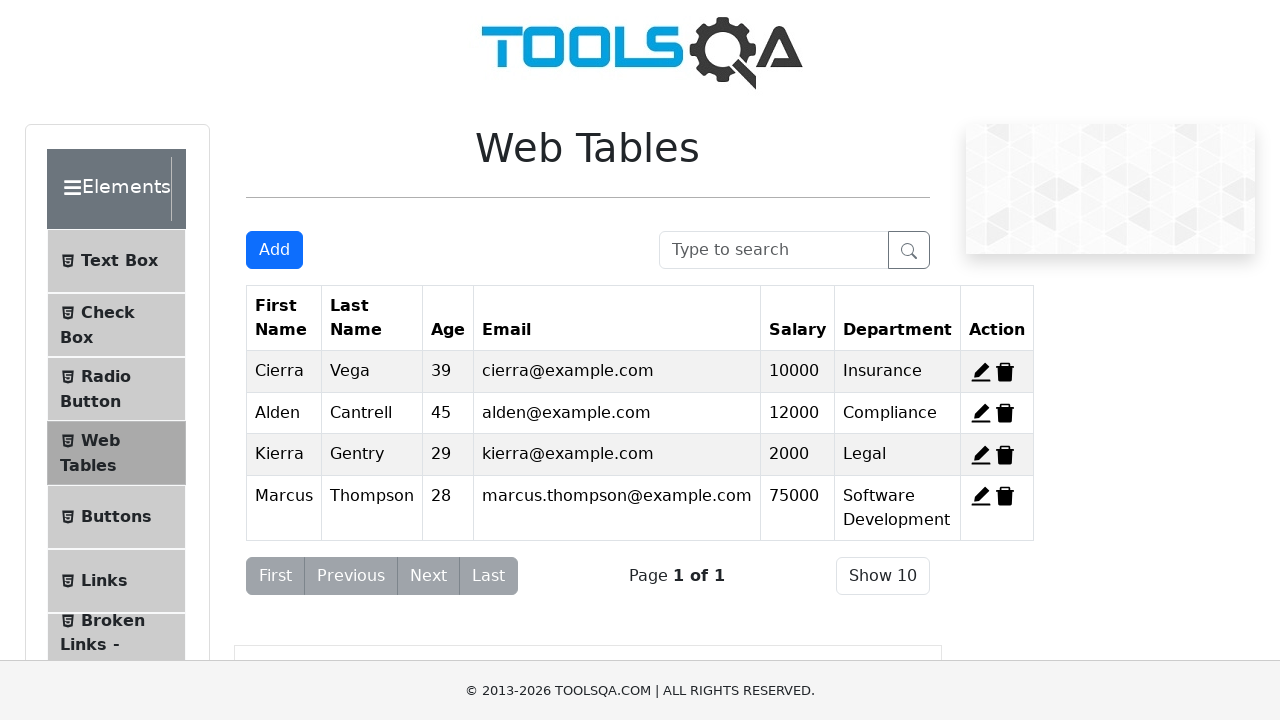